Tests email format validation when an invalid email is entered during registration

Starting URL: https://testerbud.com/register

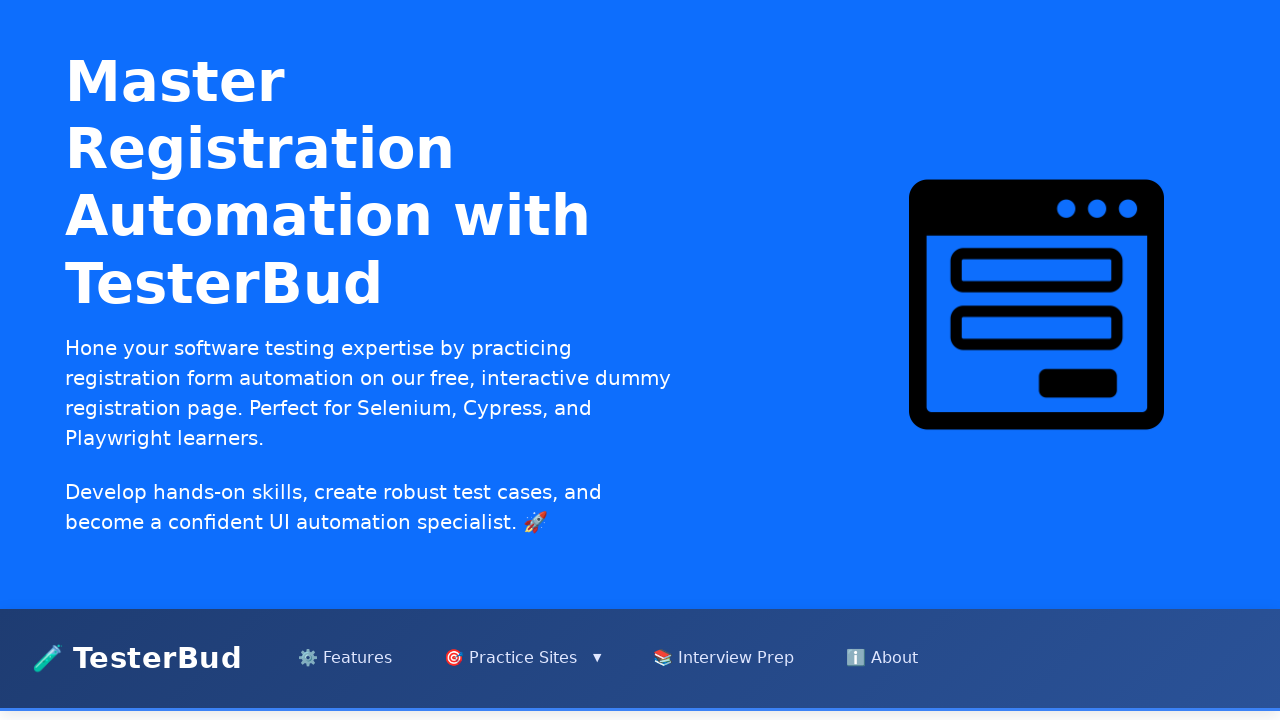

Filled email field with invalid email 'lu123' (missing @) on internal:role=textbox[name="Email Address"i]
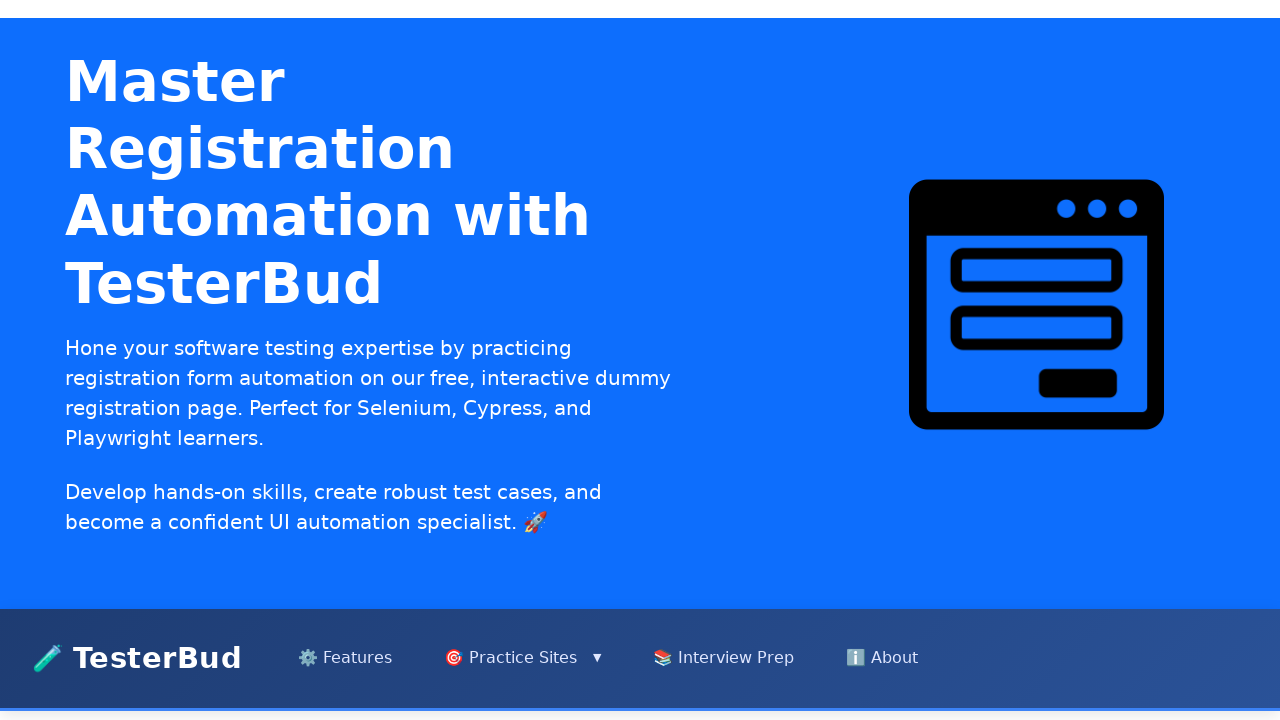

Filled password field with '!!Bb12345' on internal:role=textbox[name="Password"s]
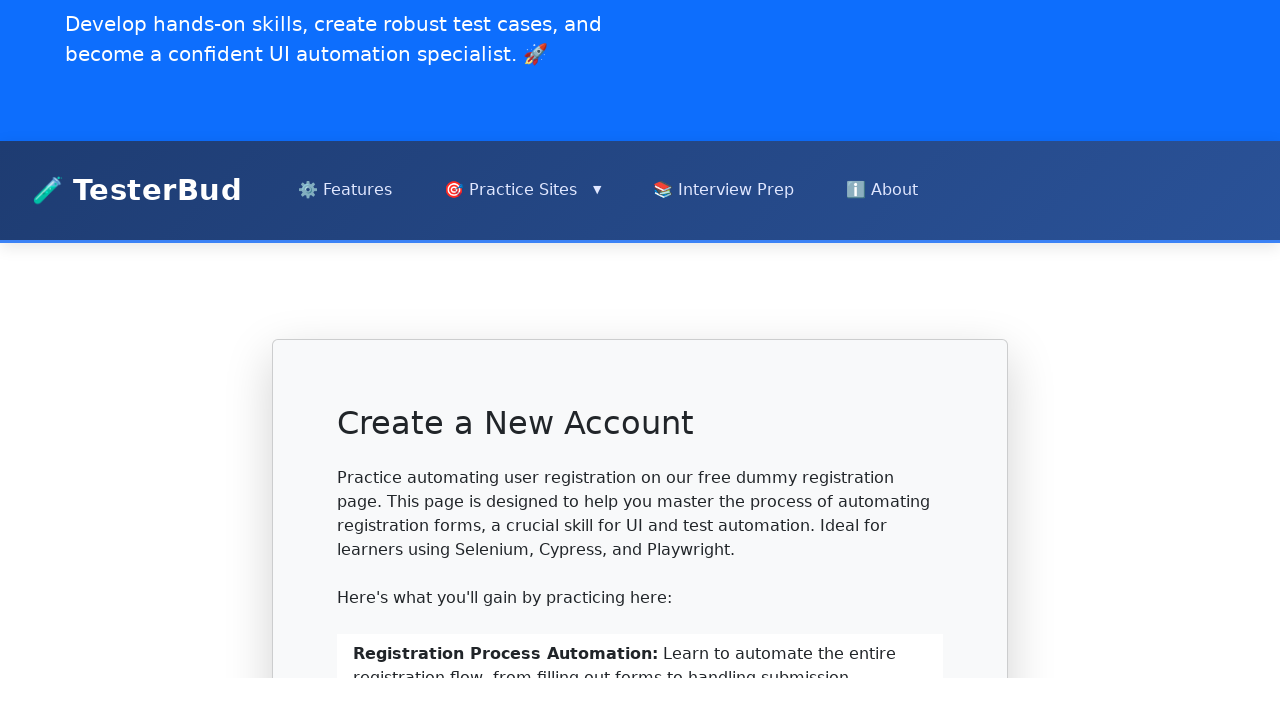

Filled confirm password field with '!!Bb12345' on internal:role=textbox[name="Confirm Password"i]
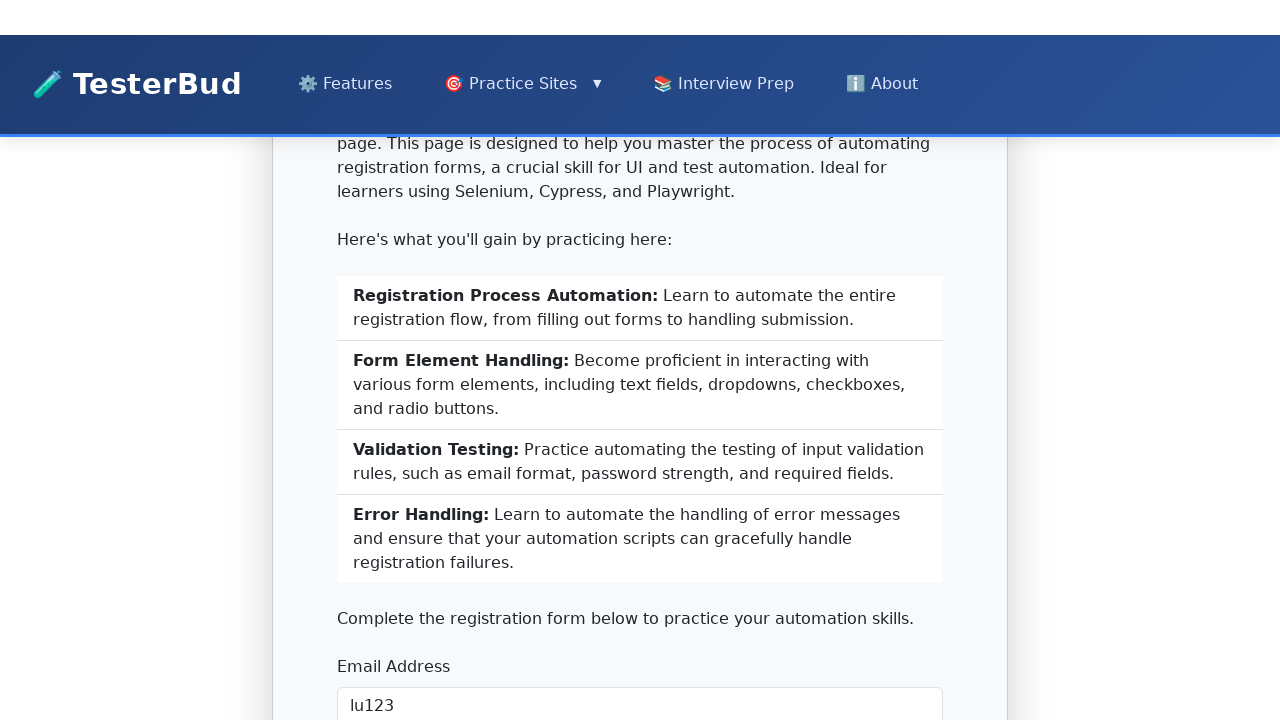

Clicked register button to submit form with invalid email at (640, 360) on internal:role=button[name="Register"i]
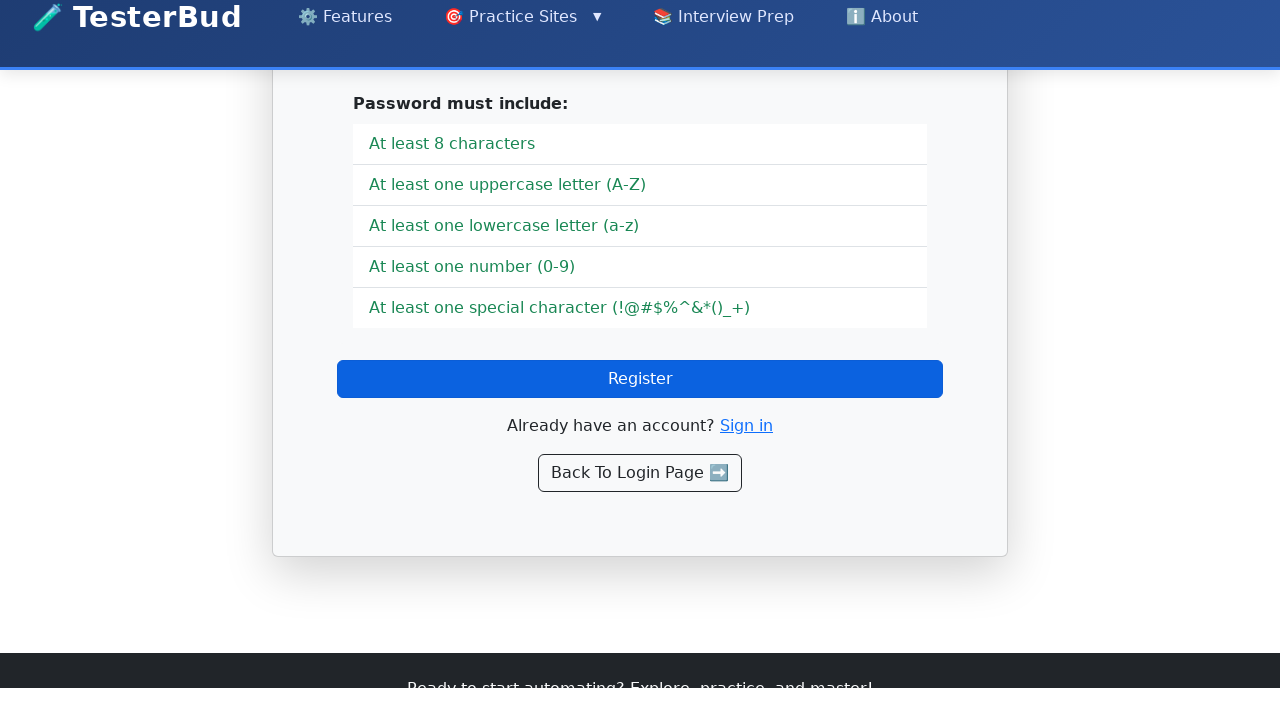

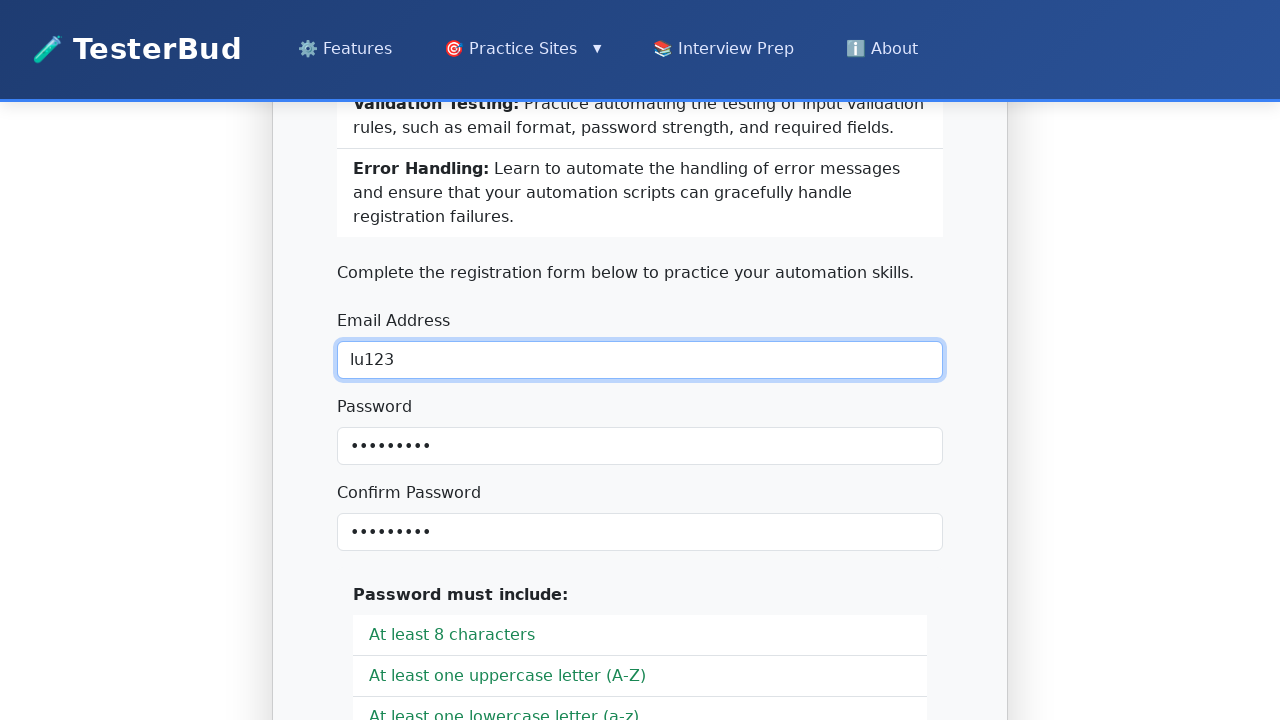